Tests prompt dialog by entering a name and clicking OK, then verifying the result.

Starting URL: https://demoqa.com/alerts

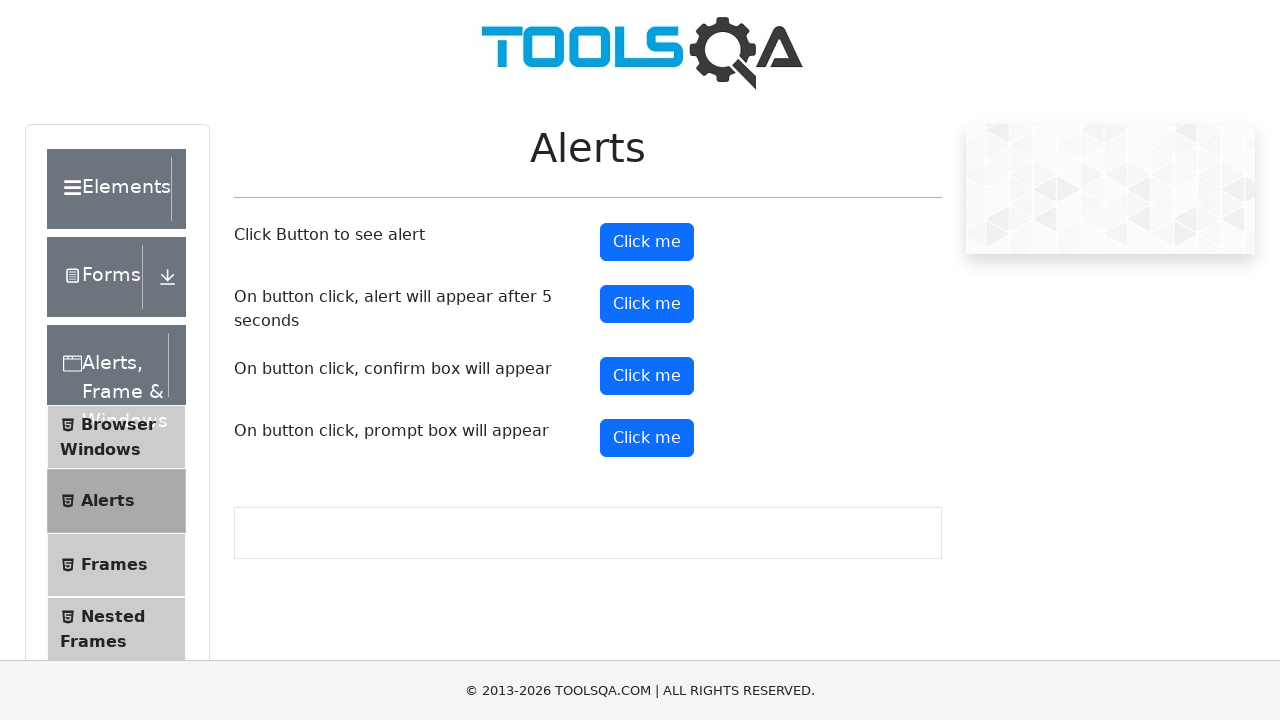

Set up dialog handler to accept prompt with 'Ivan'
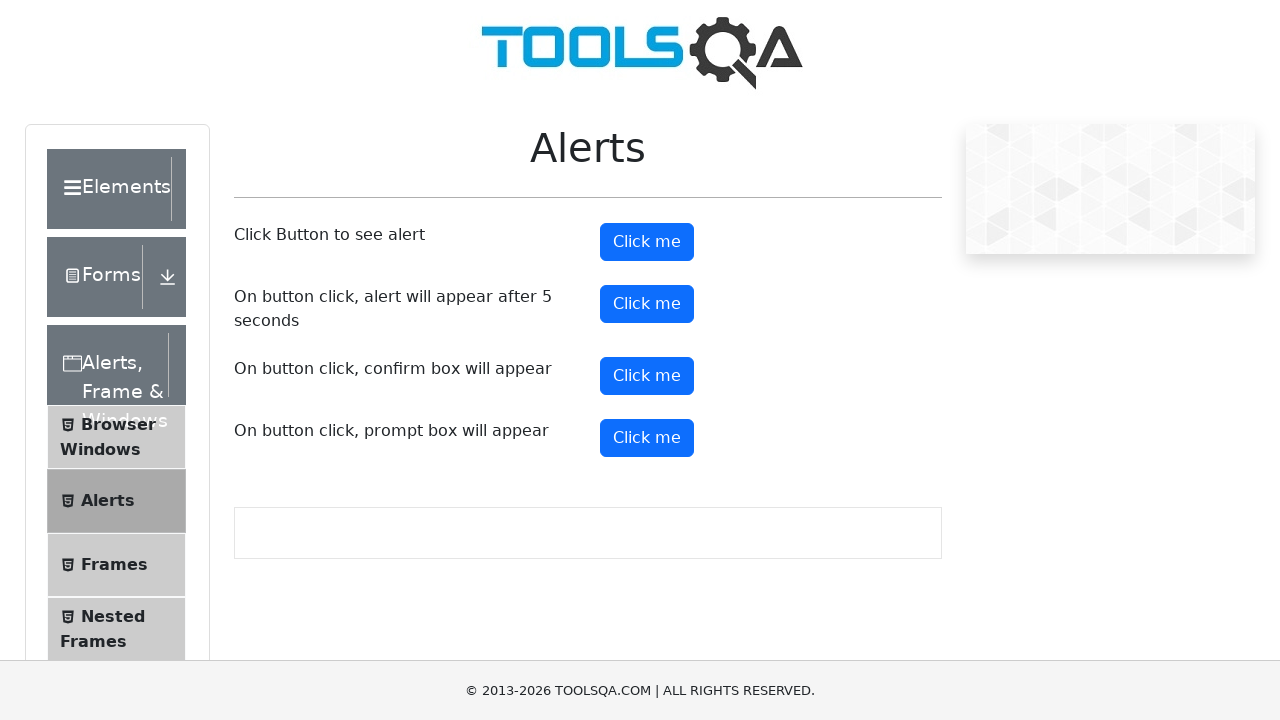

Clicked prompt button to trigger dialog at (647, 438) on #promtButton
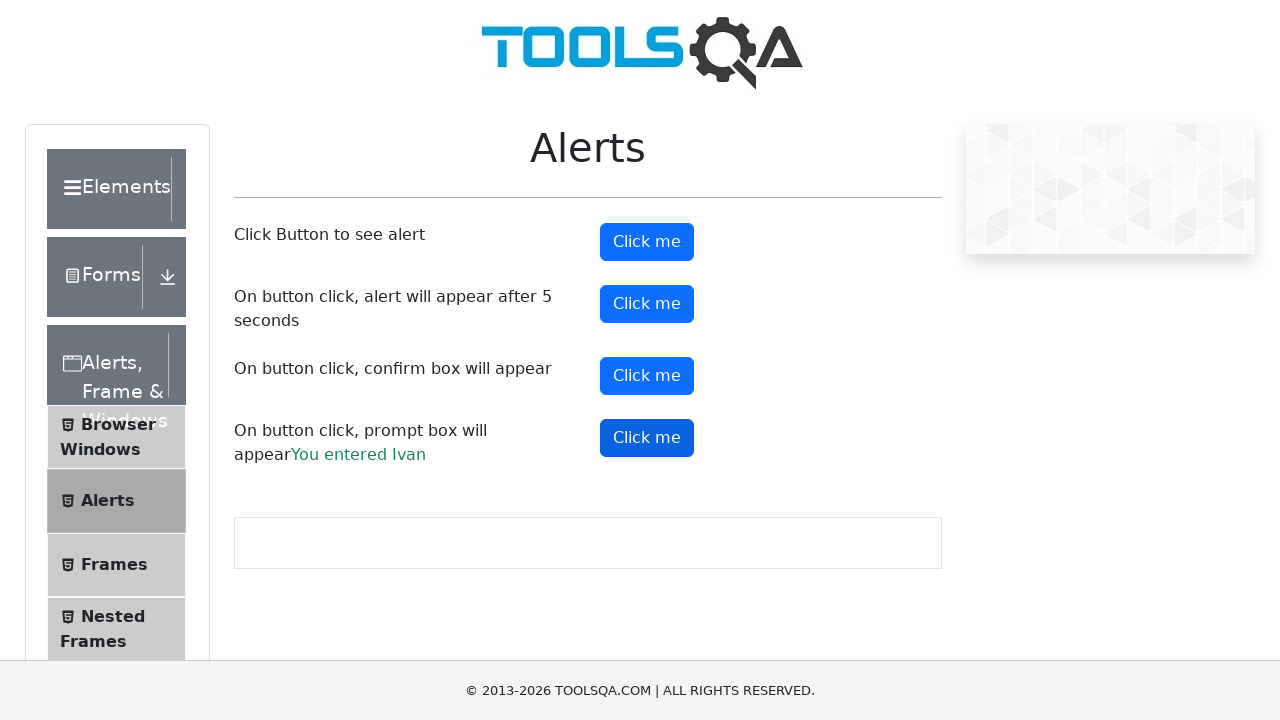

Prompt result element loaded after accepting dialog with 'Ivan'
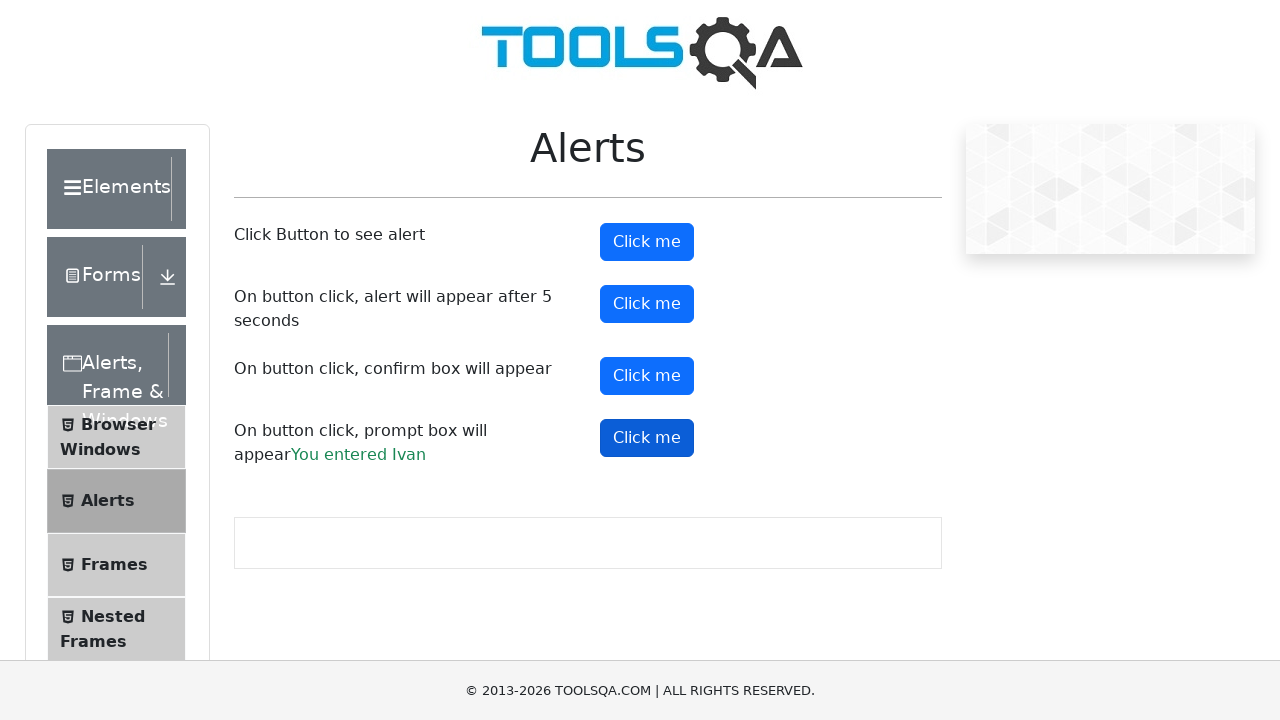

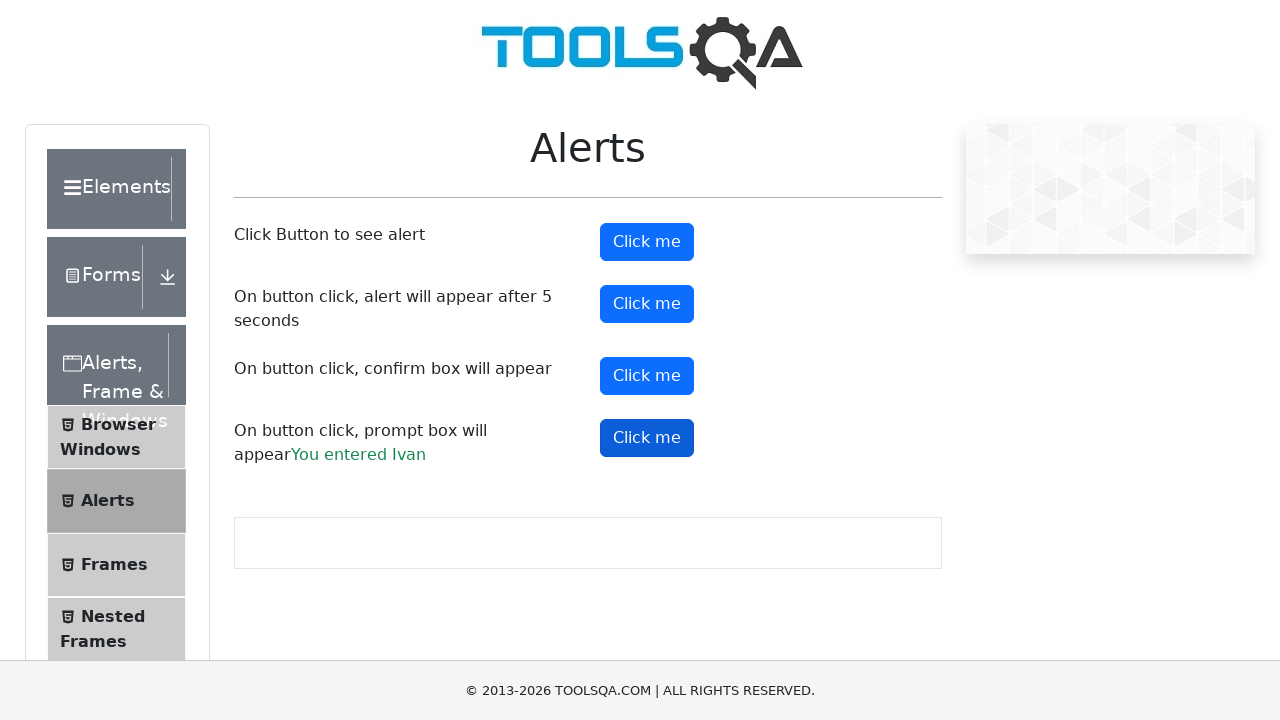